Tests clearing the complete state of all items by checking and unchecking the toggle all checkbox

Starting URL: https://demo.playwright.dev/todomvc

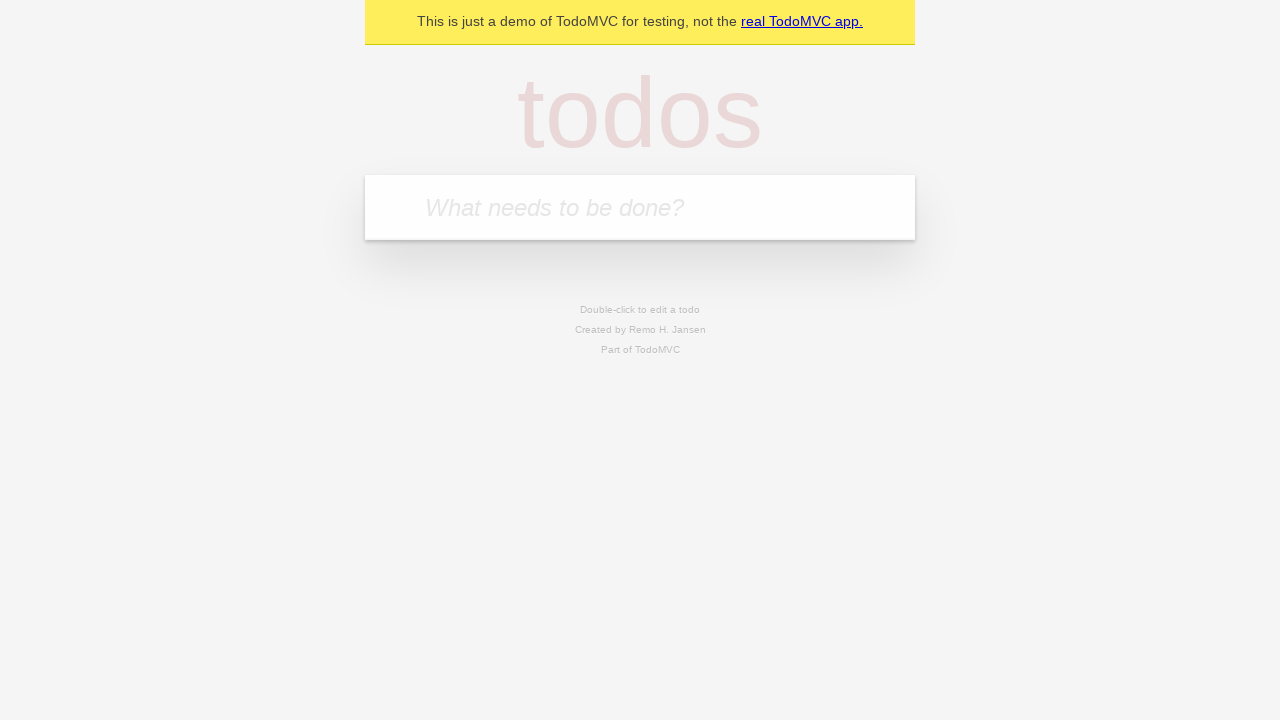

Filled input field with 'buy some cheese' on internal:attr=[placeholder="What needs to be done?"i]
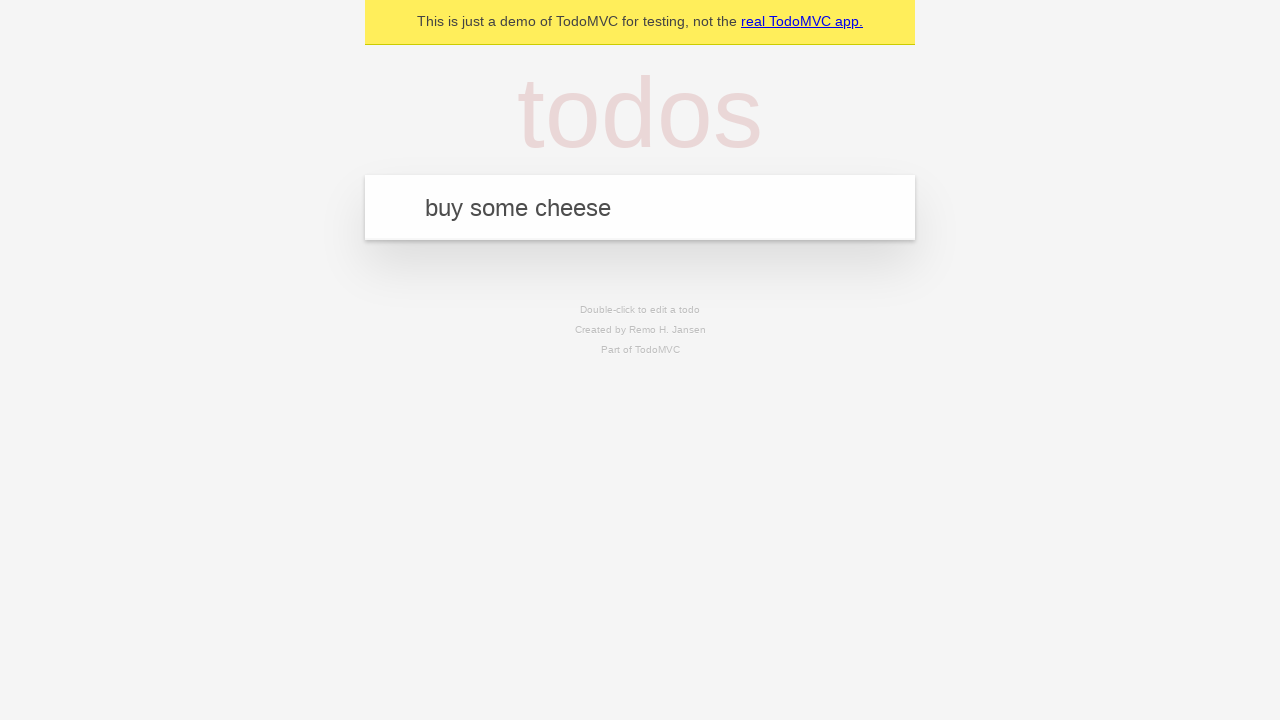

Pressed Enter to add first todo item on internal:attr=[placeholder="What needs to be done?"i]
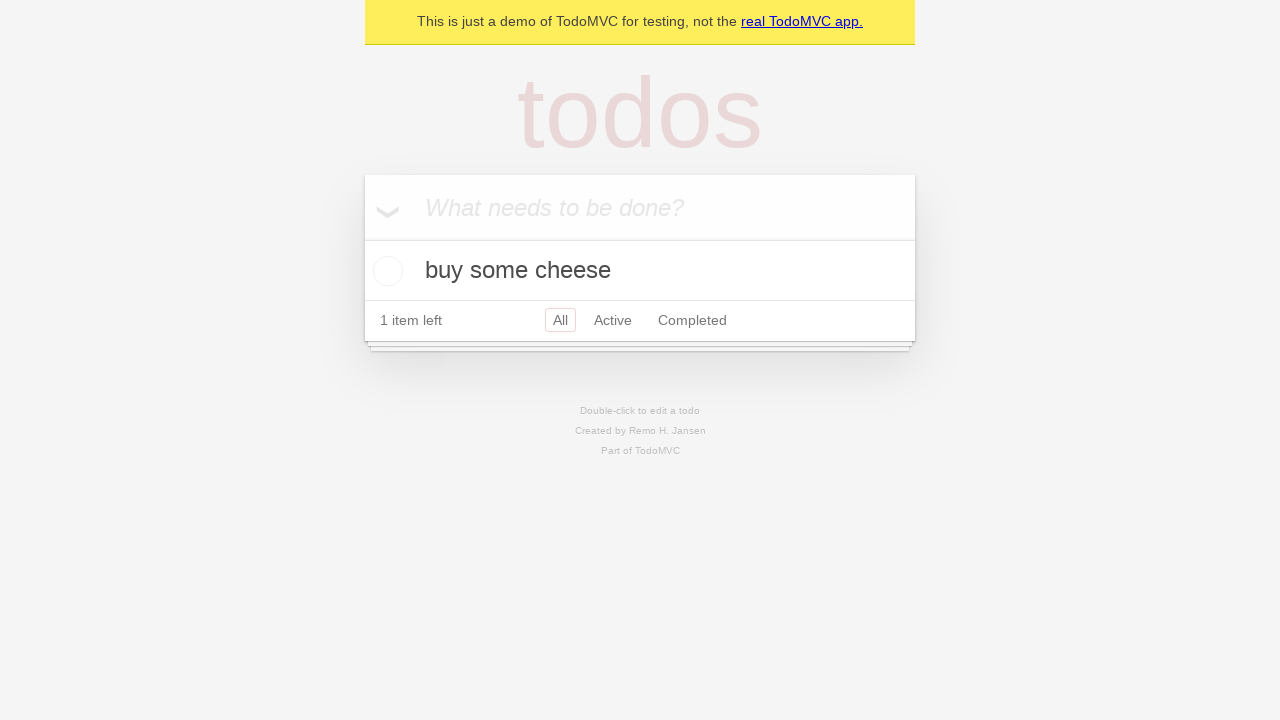

Filled input field with 'feed the cat' on internal:attr=[placeholder="What needs to be done?"i]
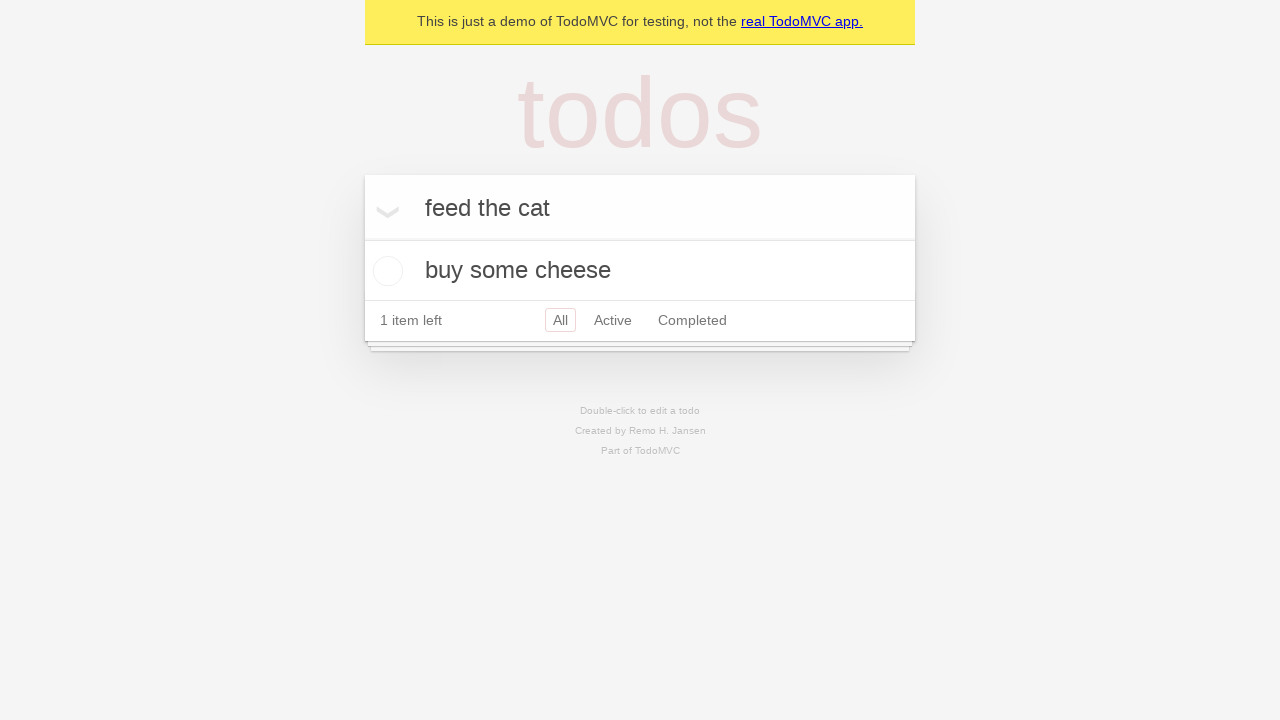

Pressed Enter to add second todo item on internal:attr=[placeholder="What needs to be done?"i]
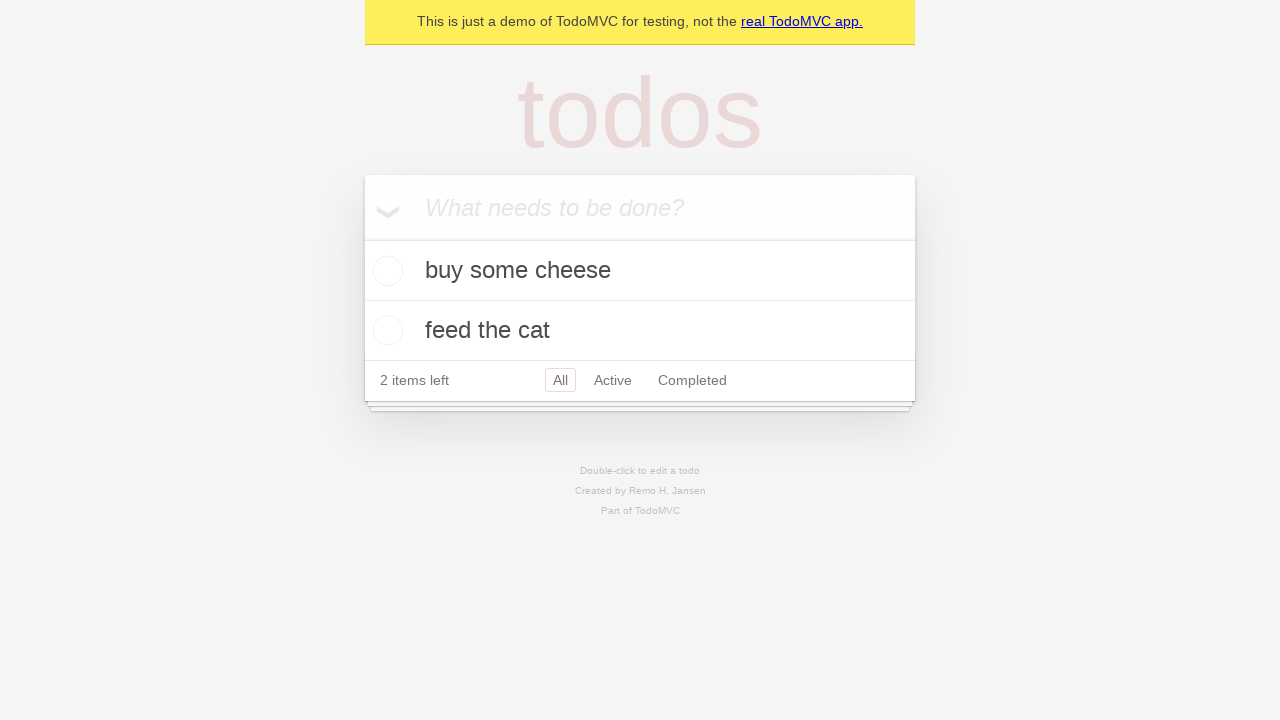

Filled input field with 'book a doctors appointment' on internal:attr=[placeholder="What needs to be done?"i]
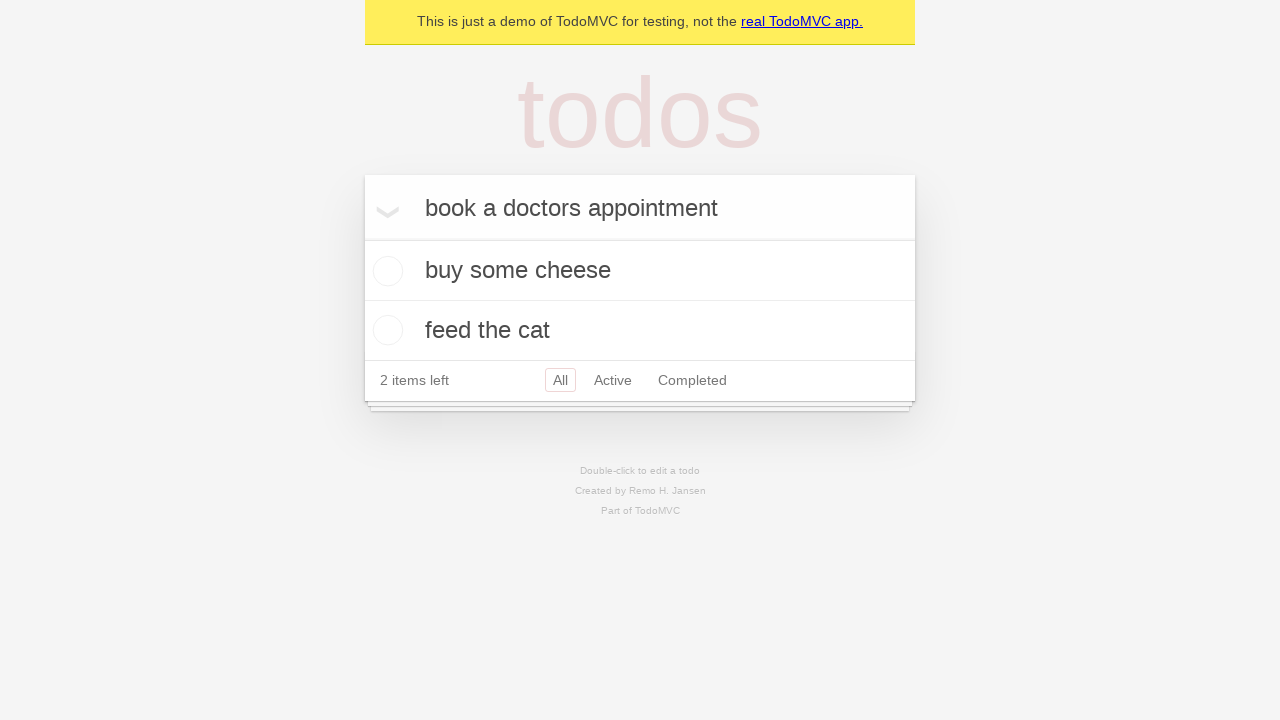

Pressed Enter to add third todo item on internal:attr=[placeholder="What needs to be done?"i]
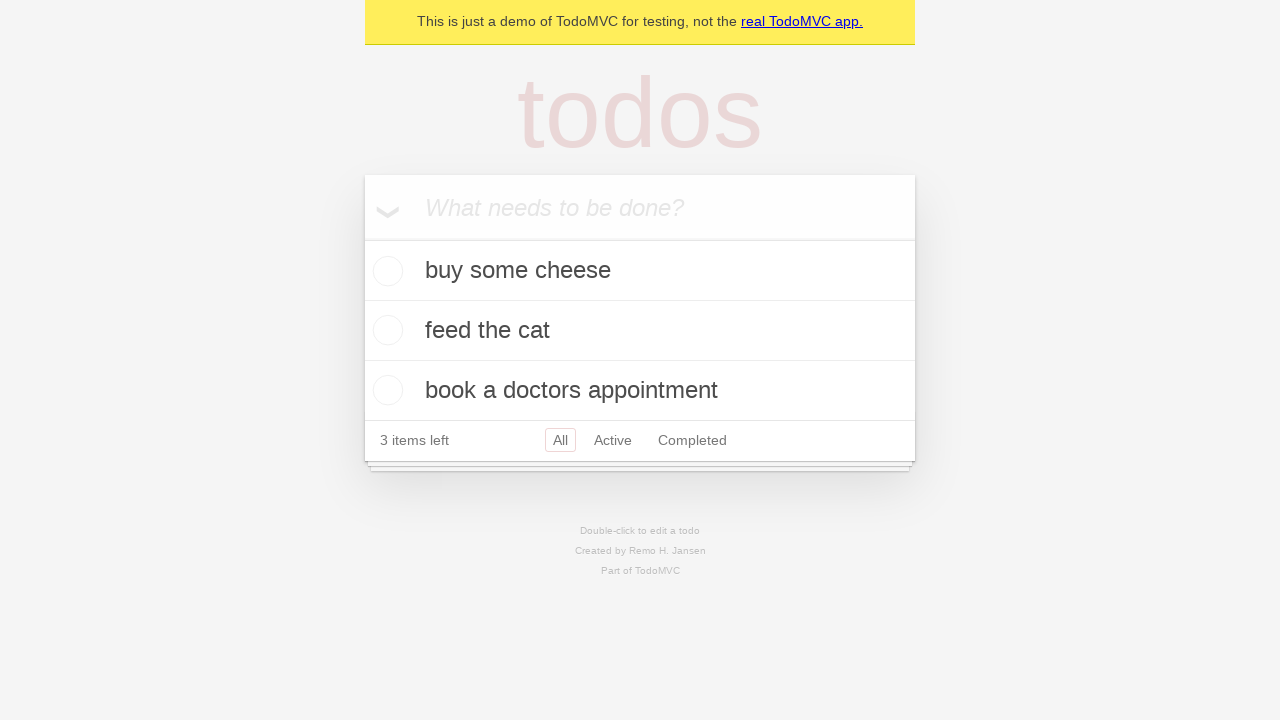

Clicked toggle all checkbox to mark all items as complete at (362, 238) on internal:label="Mark all as complete"i
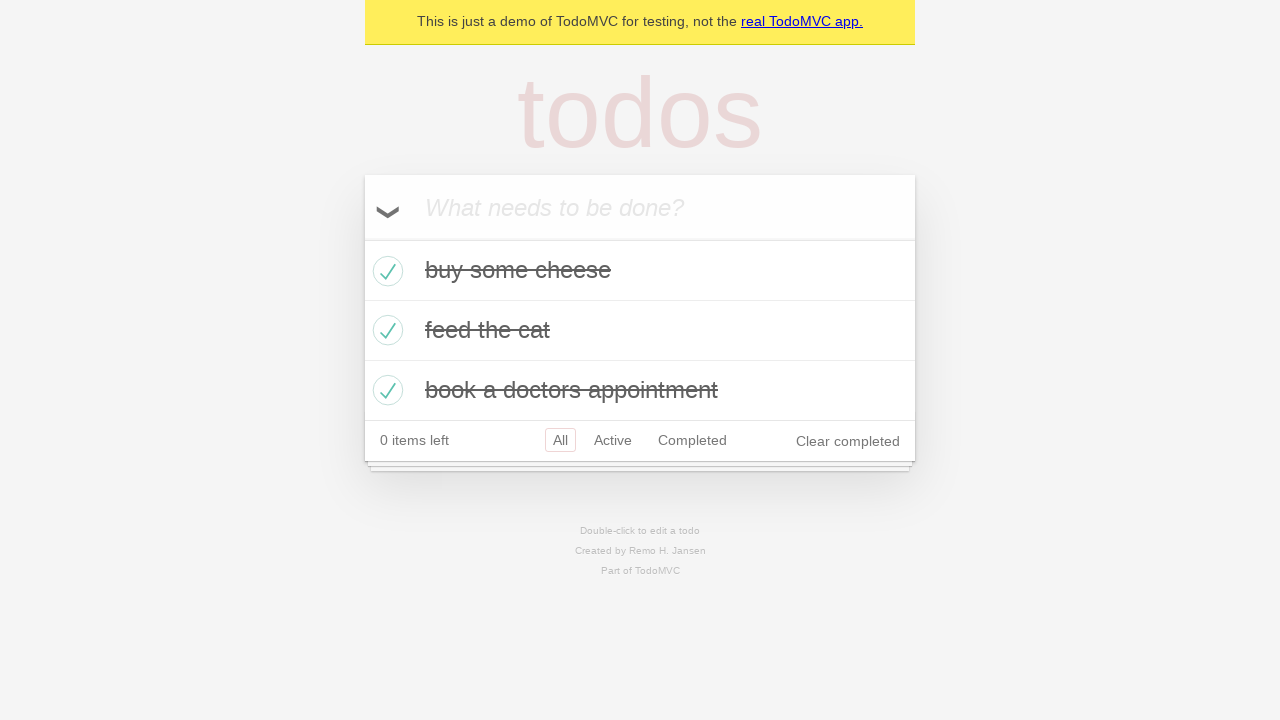

Clicked toggle all checkbox to uncheck all items at (362, 238) on internal:label="Mark all as complete"i
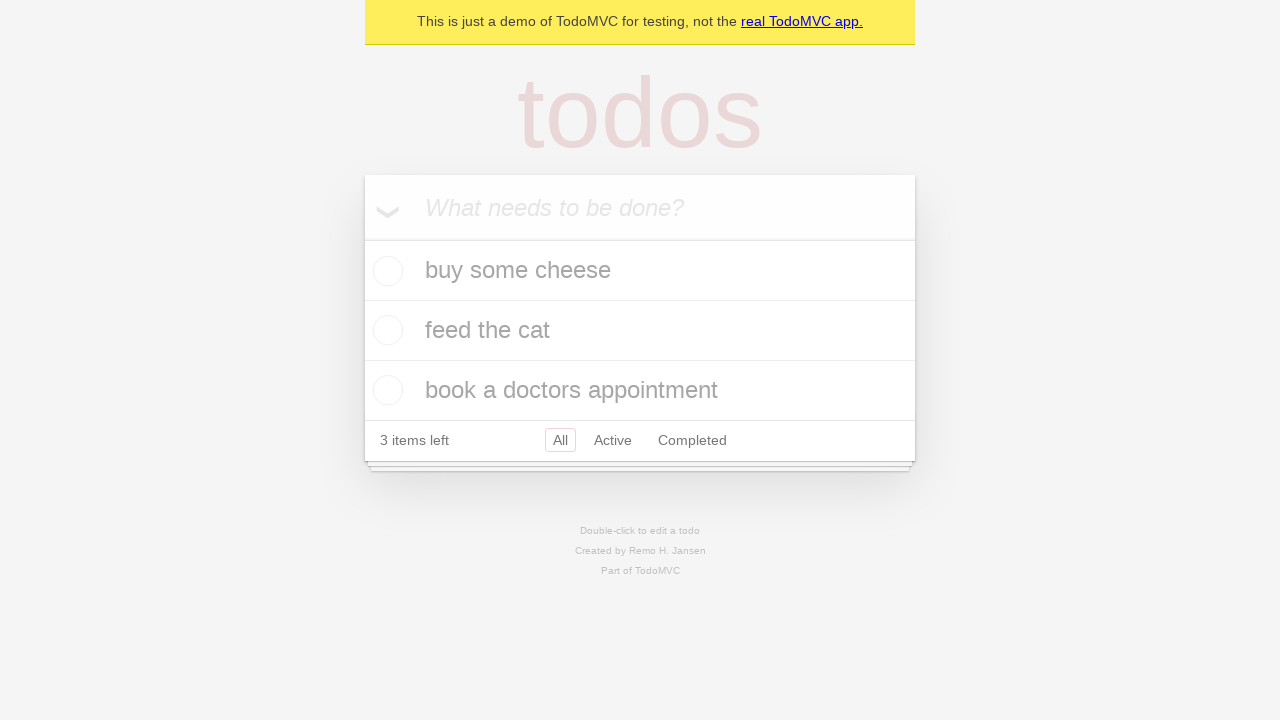

Waited for todo items to be visible in uncompleted state
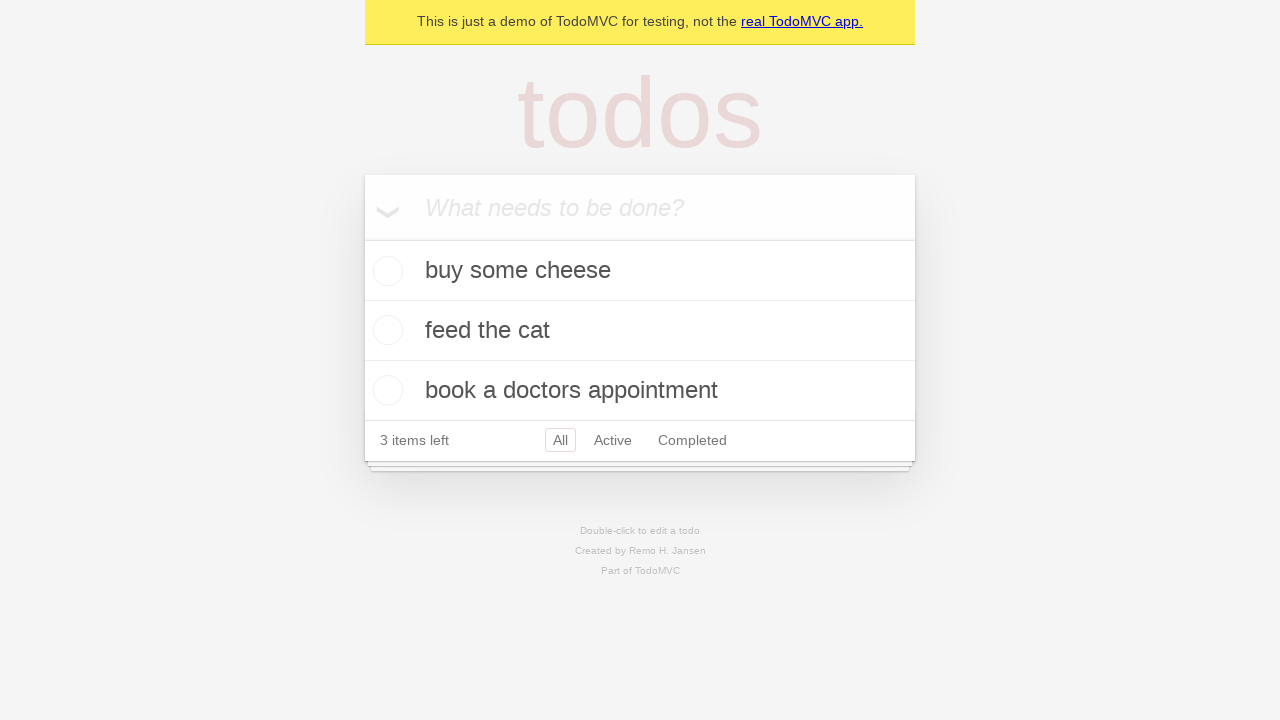

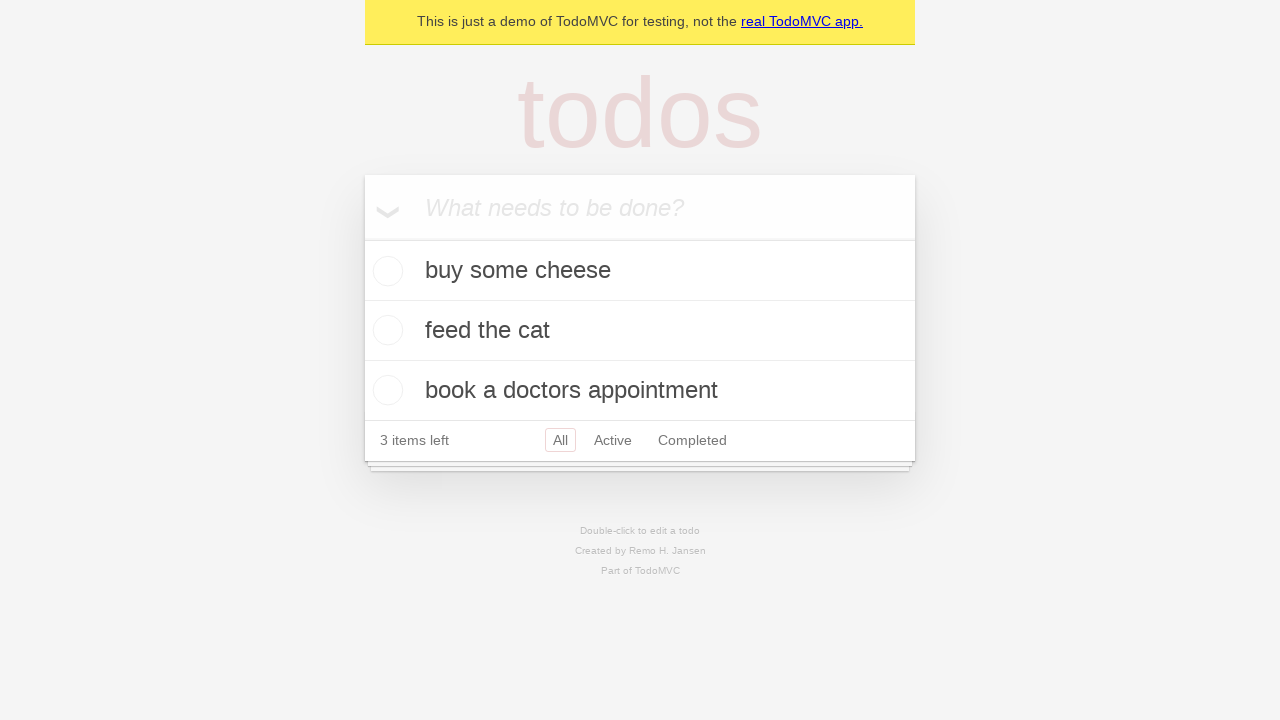